Demonstrates mouse hover functionality by hovering over the mouse hover button on the automation practice page

Starting URL: https://rahulshettyacademy.com/AutomationPractice/

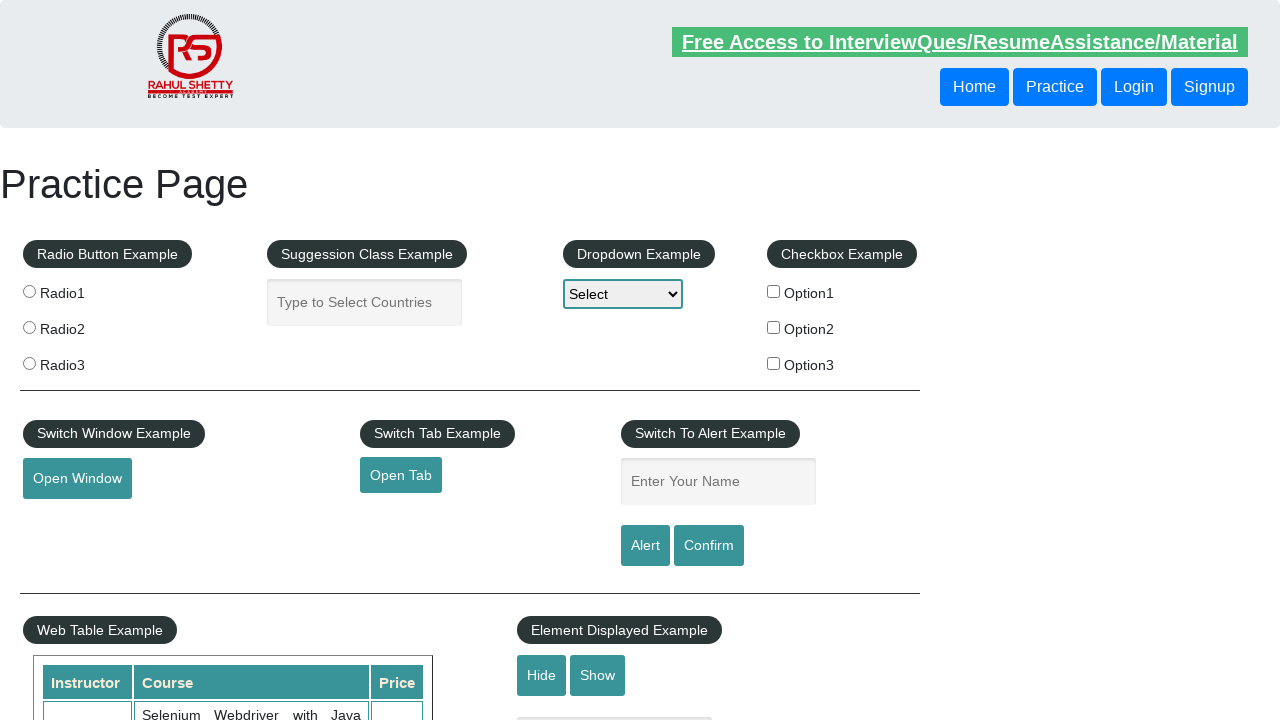

Mouse hover button (#mousehover) became visible
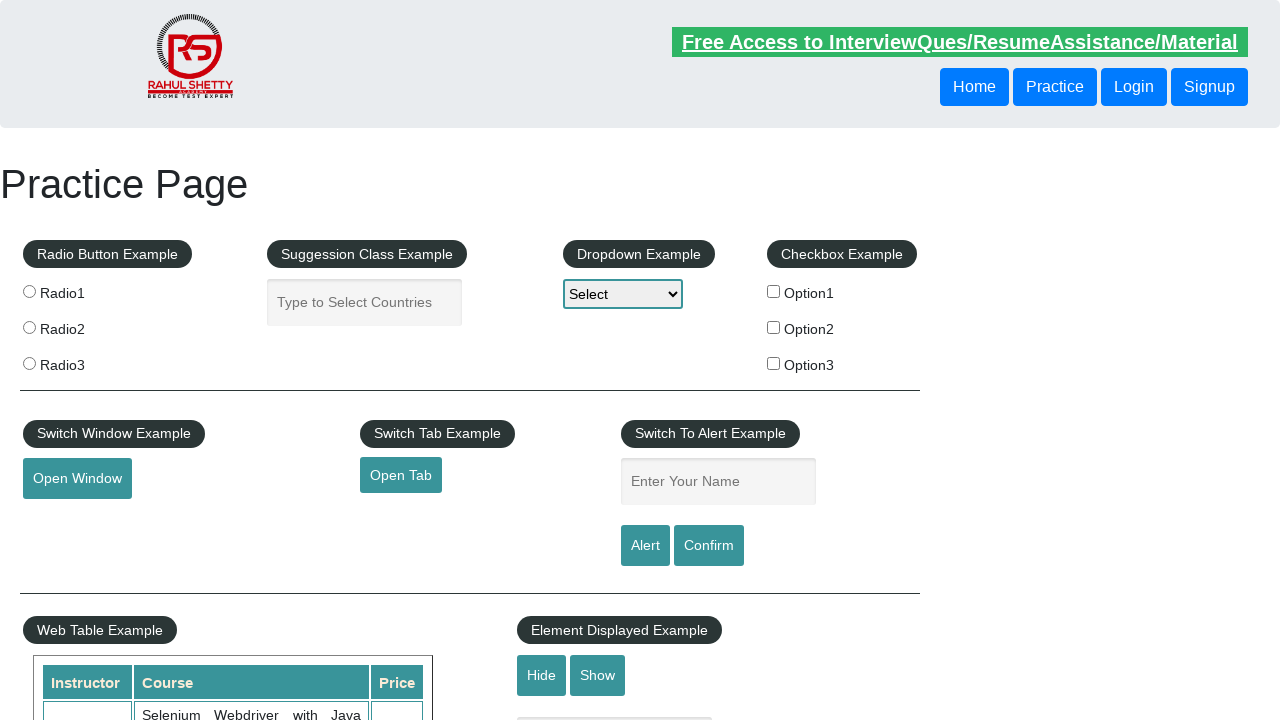

Hovered over the mouse hover button to reveal dropdown options at (83, 361) on #mousehover
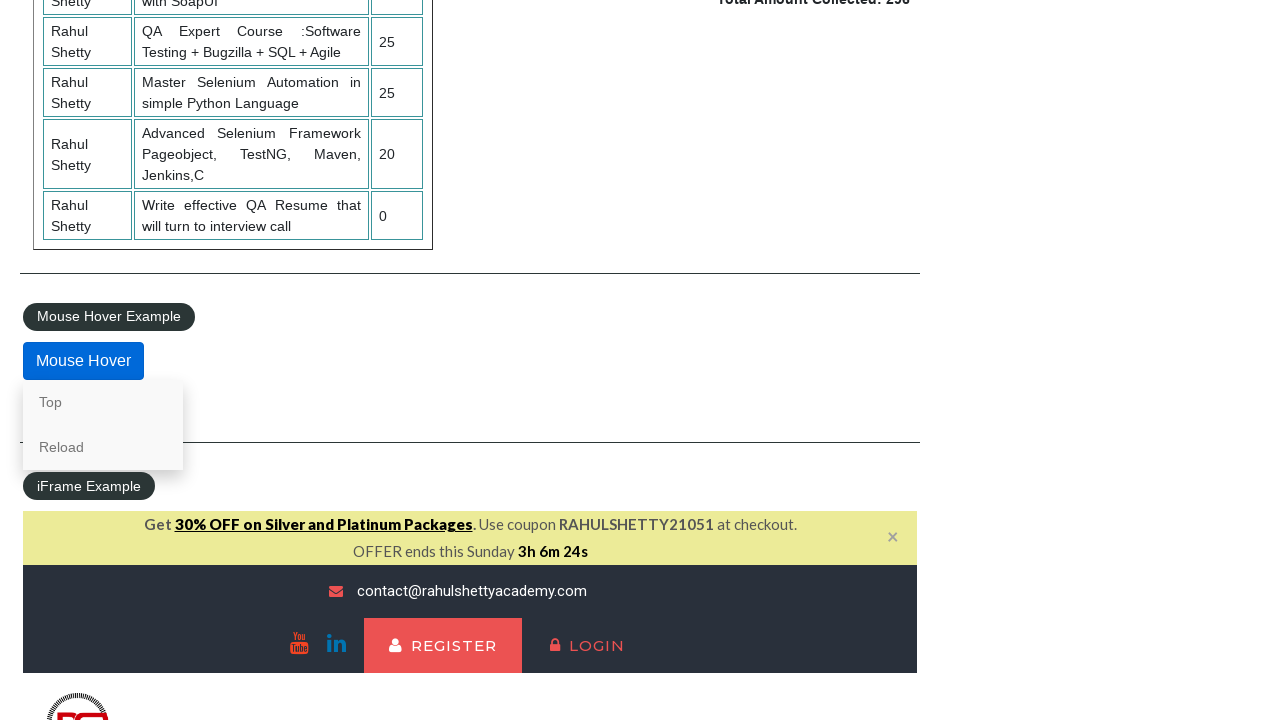

Hover menu (.mouse-hover-content) appeared
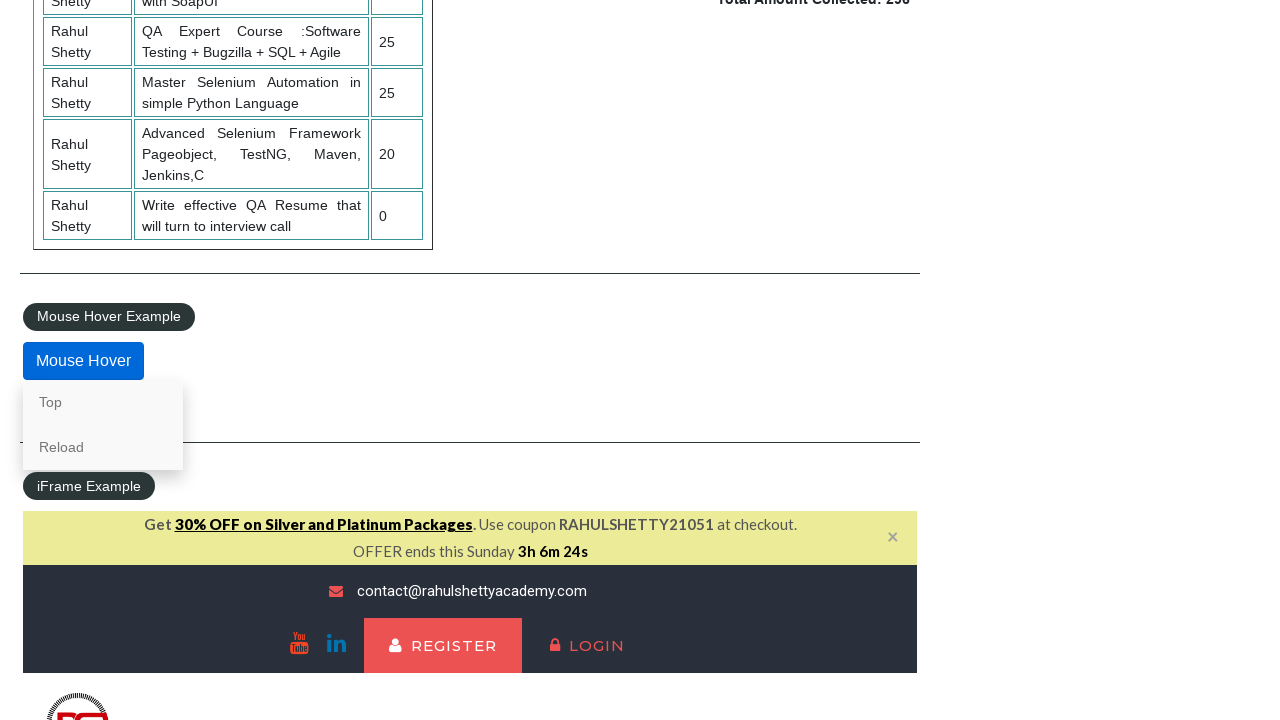

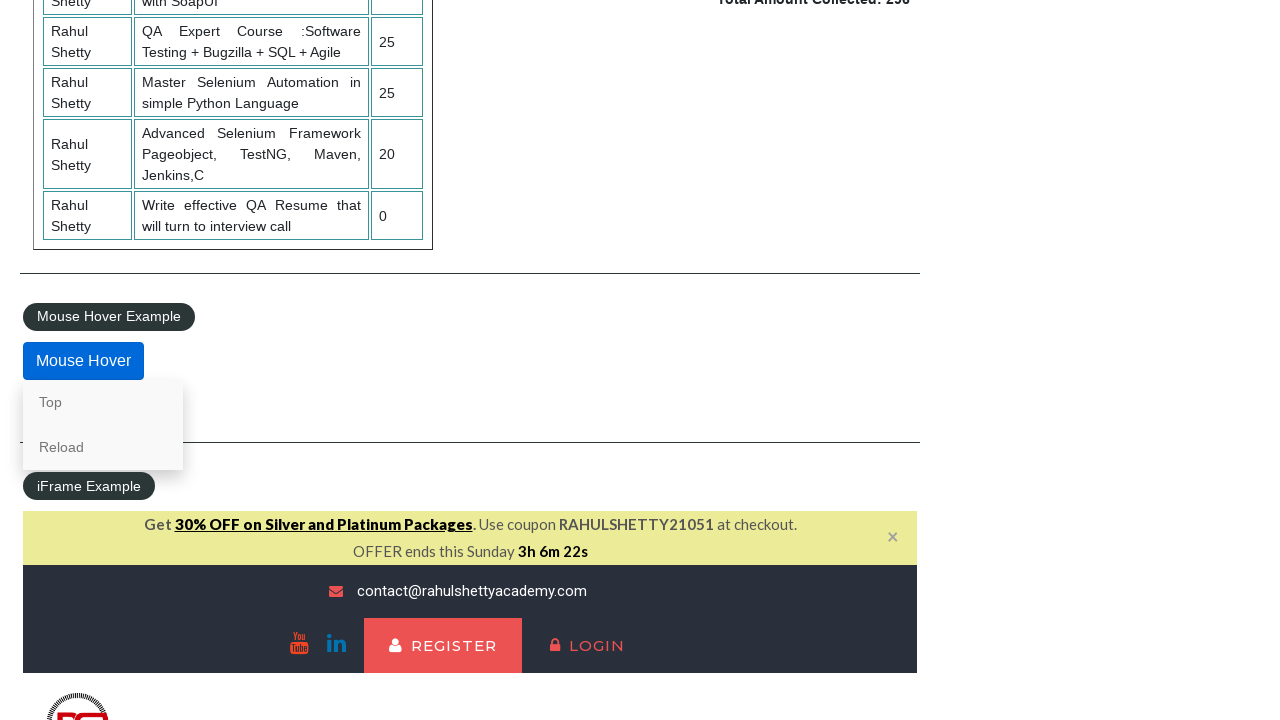